Tests adding a new todo item to a sample todo application by typing text into the input field and pressing Enter to submit.

Starting URL: https://lambdatest.github.io/sample-todo-app/

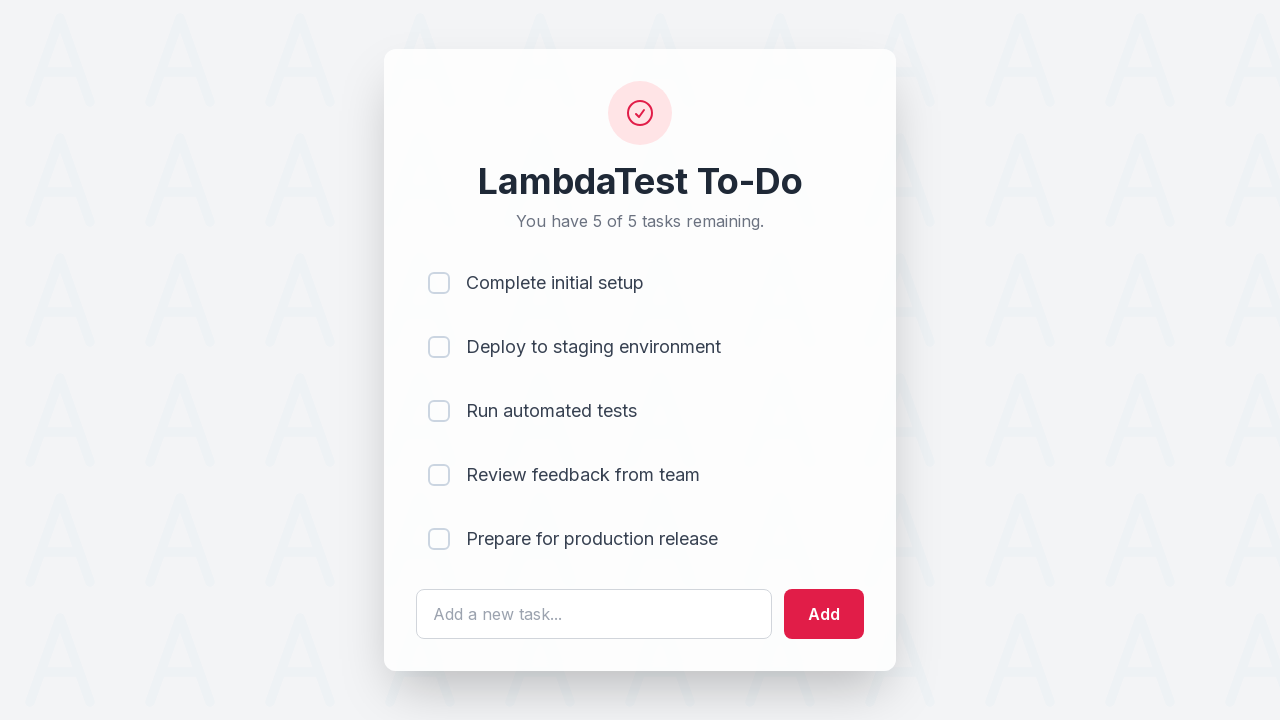

Filled todo input field with 'Learning Selenium' on #sampletodotext
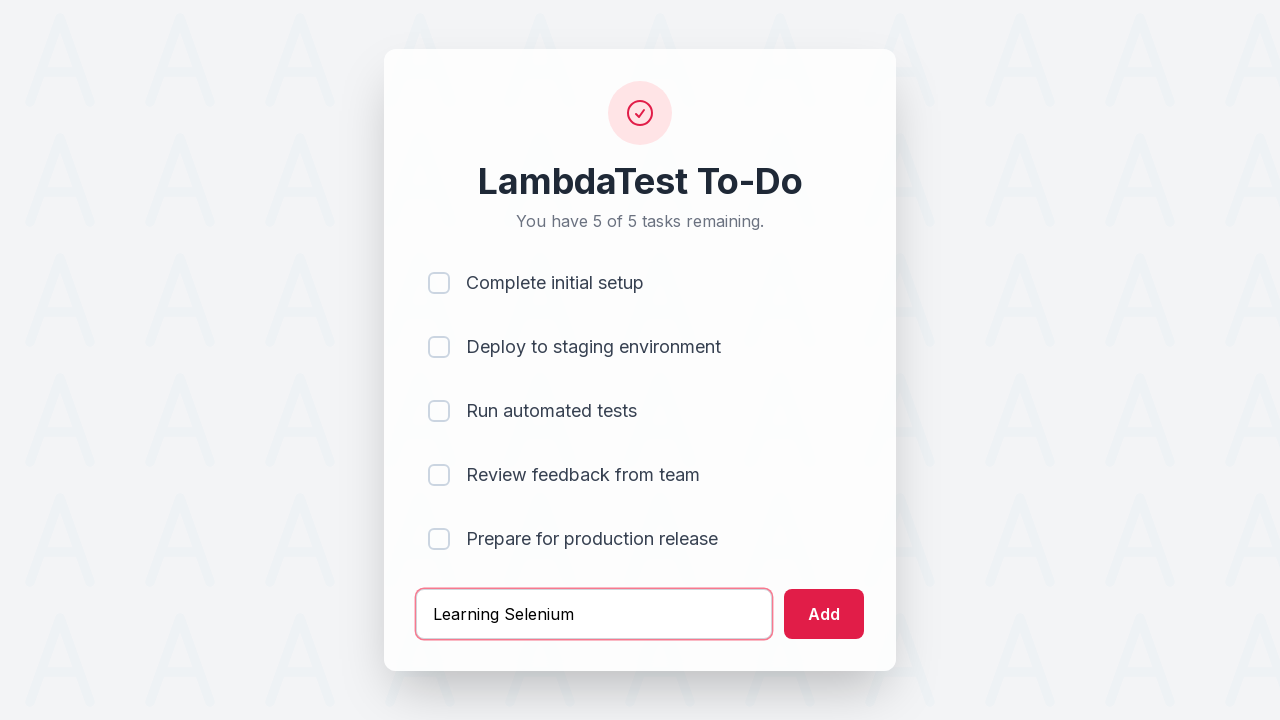

Pressed Enter to submit the new todo item on #sampletodotext
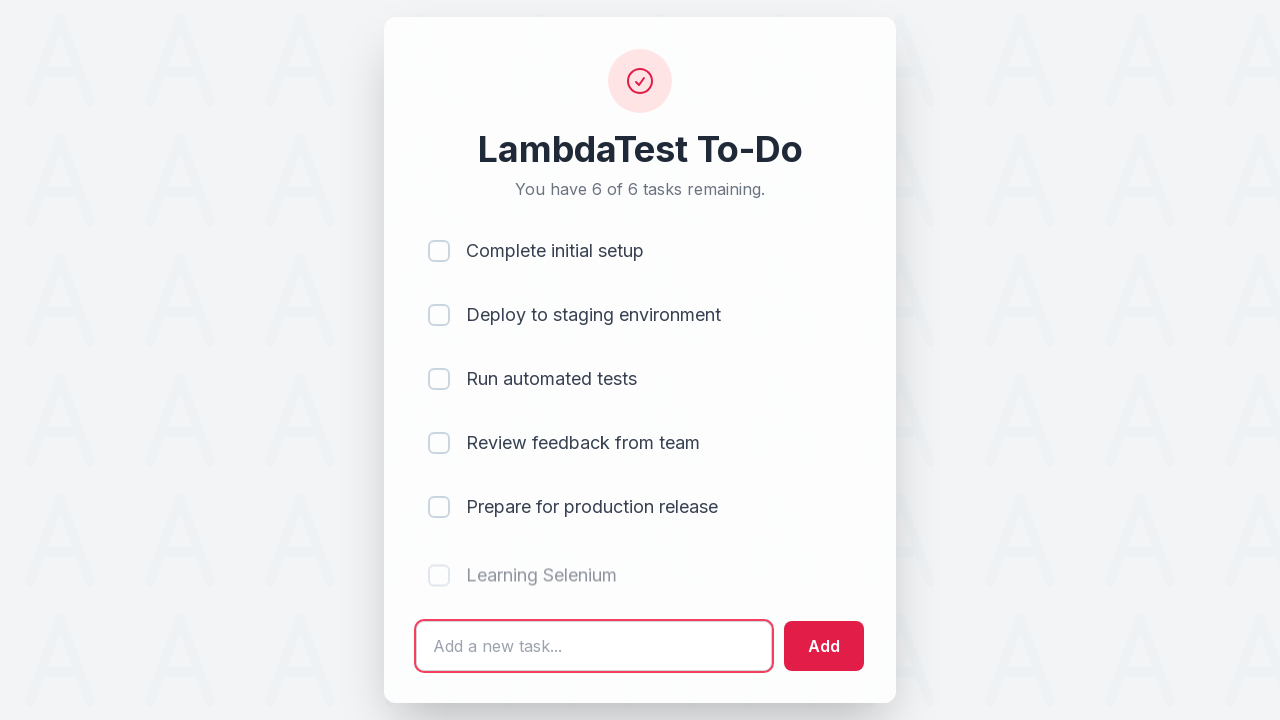

Verified that 'Learning Selenium' todo item appeared in the list
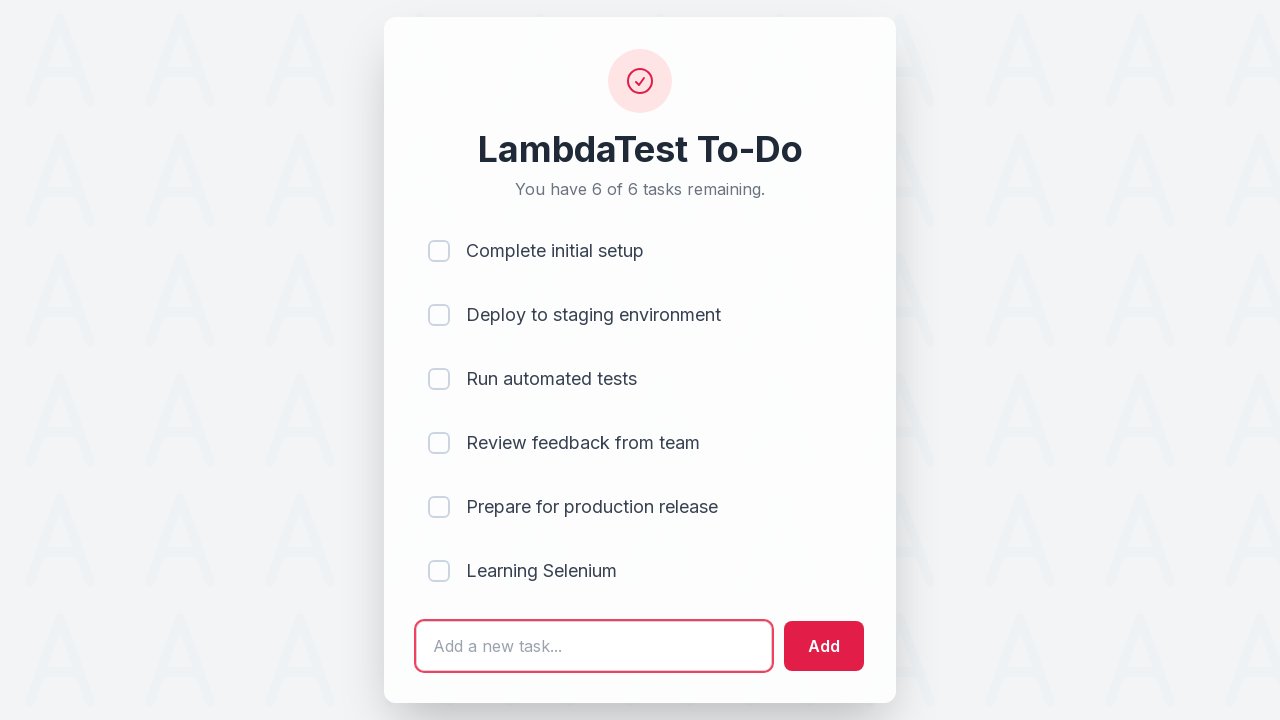

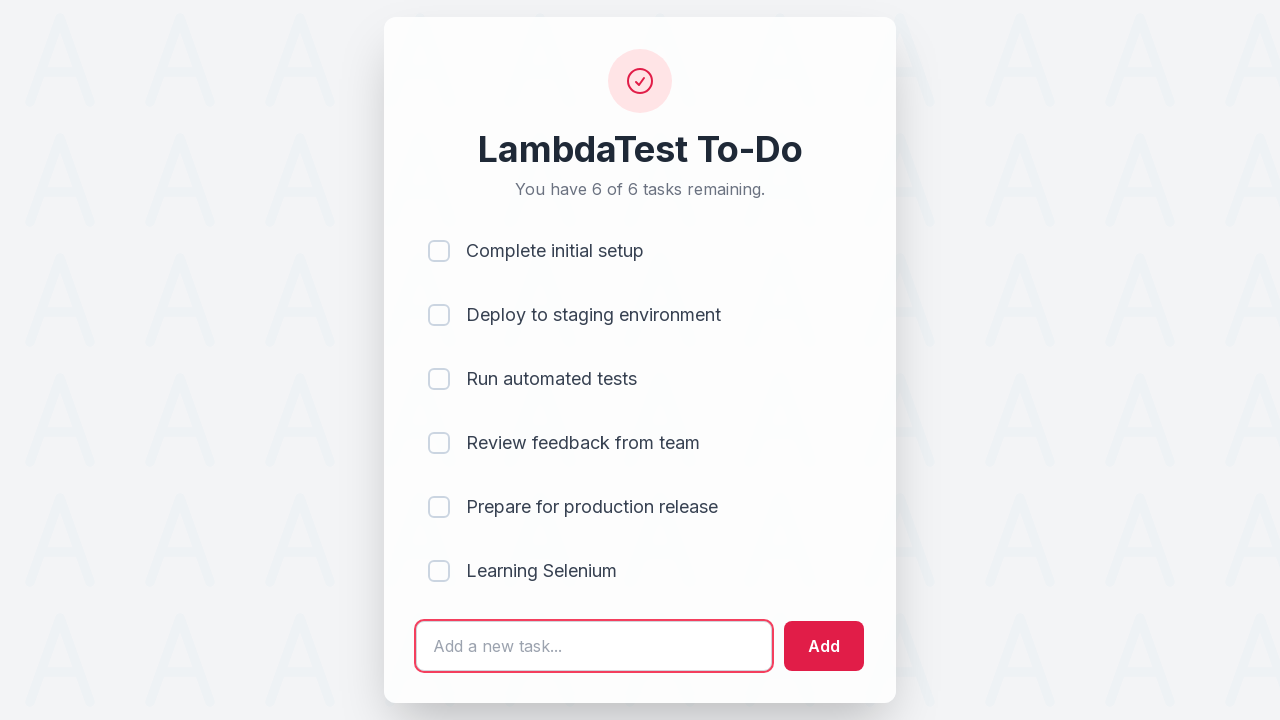